Tests A/B test opt-out by adding the opt-out cookie before visiting the split testing page, then navigating to the page and verifying the opt-out is active

Starting URL: http://the-internet.herokuapp.com

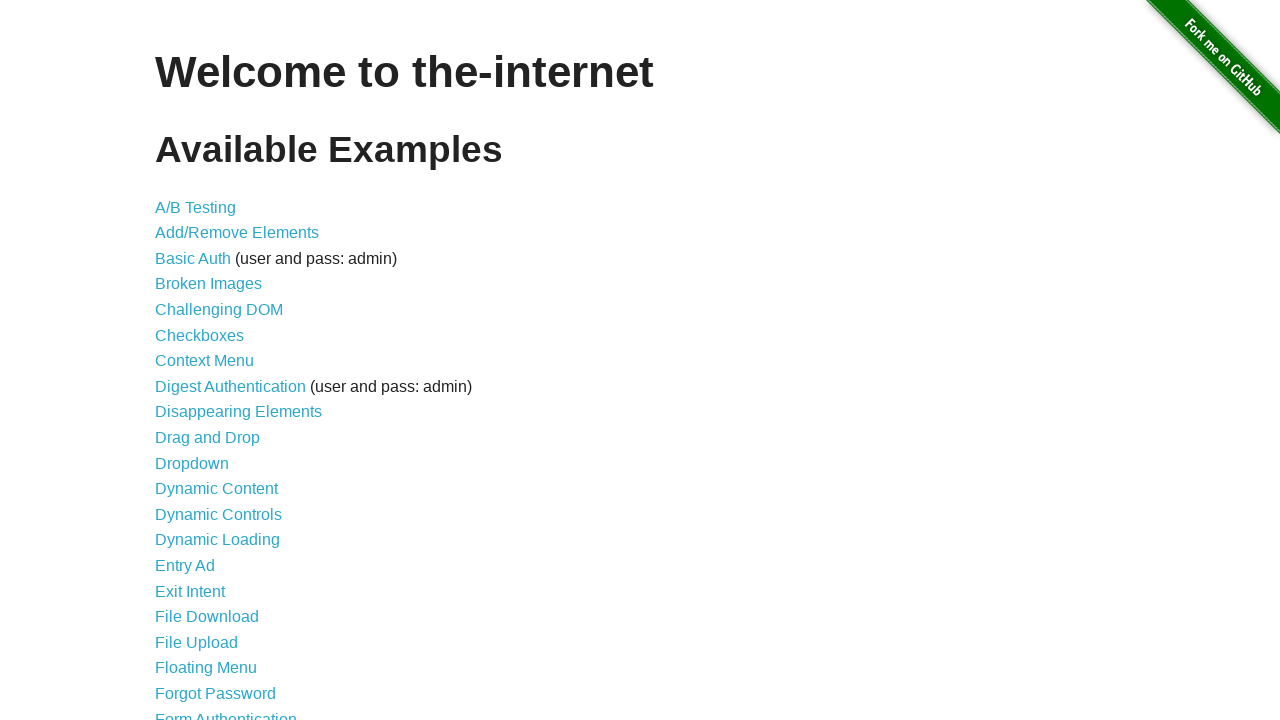

Added optimizelyOptOut cookie with value 'true' to the context
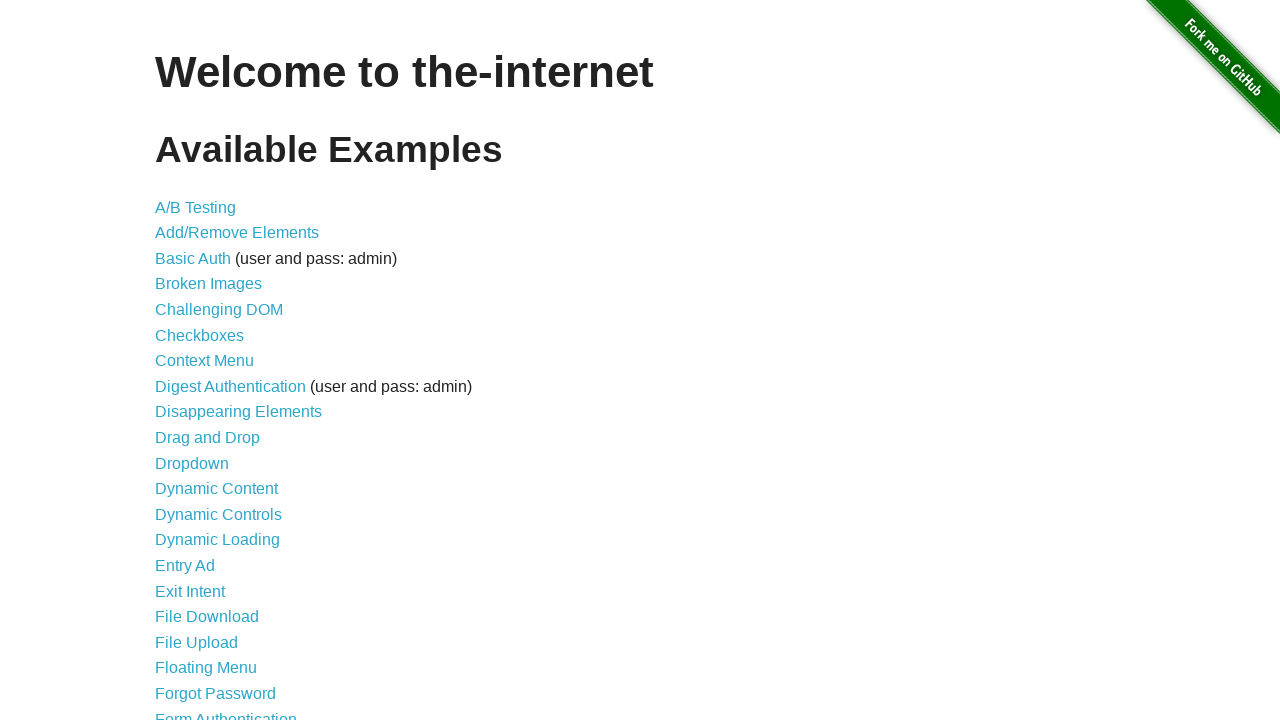

Navigated to the A/B test page at /abtest
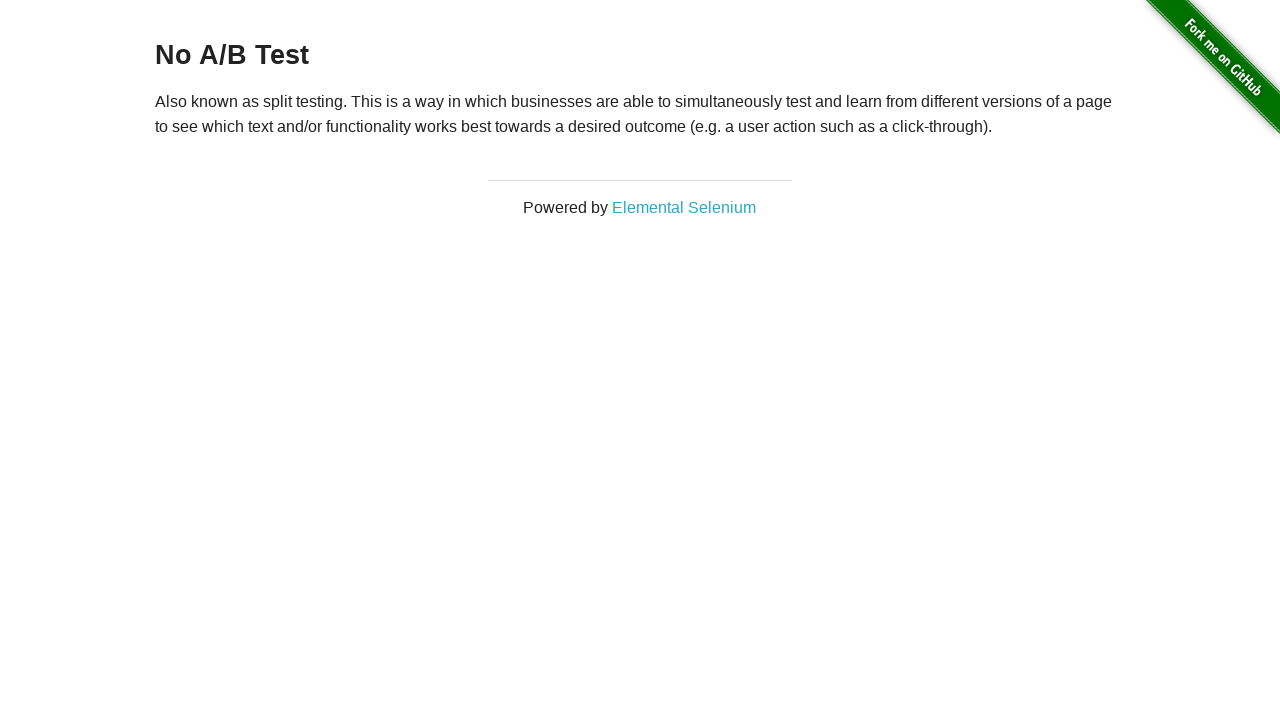

Verified opt-out is active by waiting for h3 heading to load
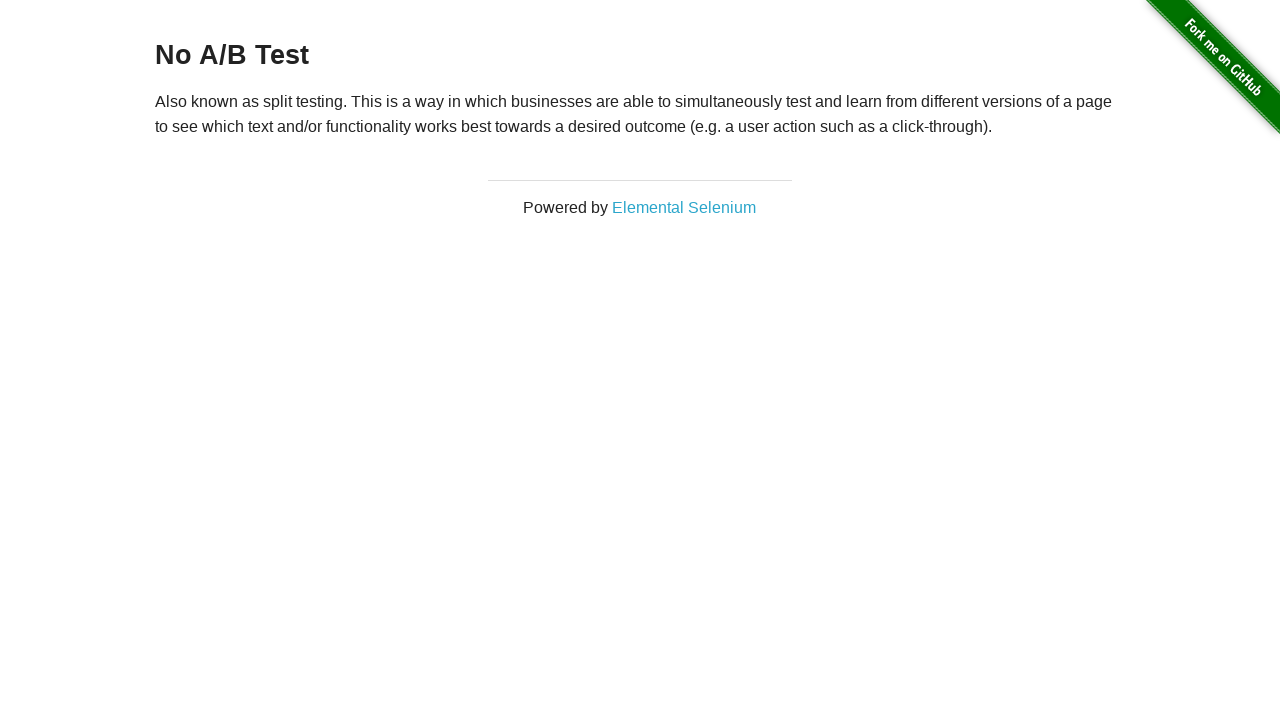

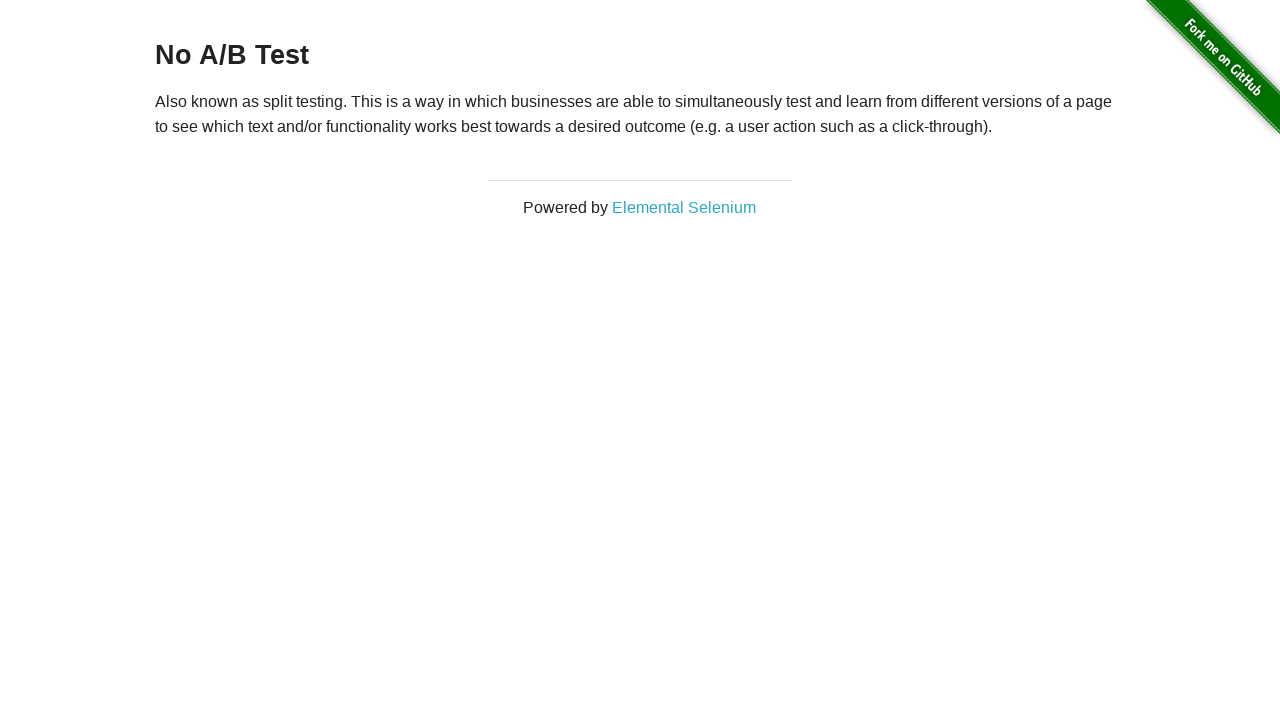